Navigates to the DemoBlaze product store homepage and verifies that the header text displays "PRODUCT STORE"

Starting URL: https://demoblaze.com/

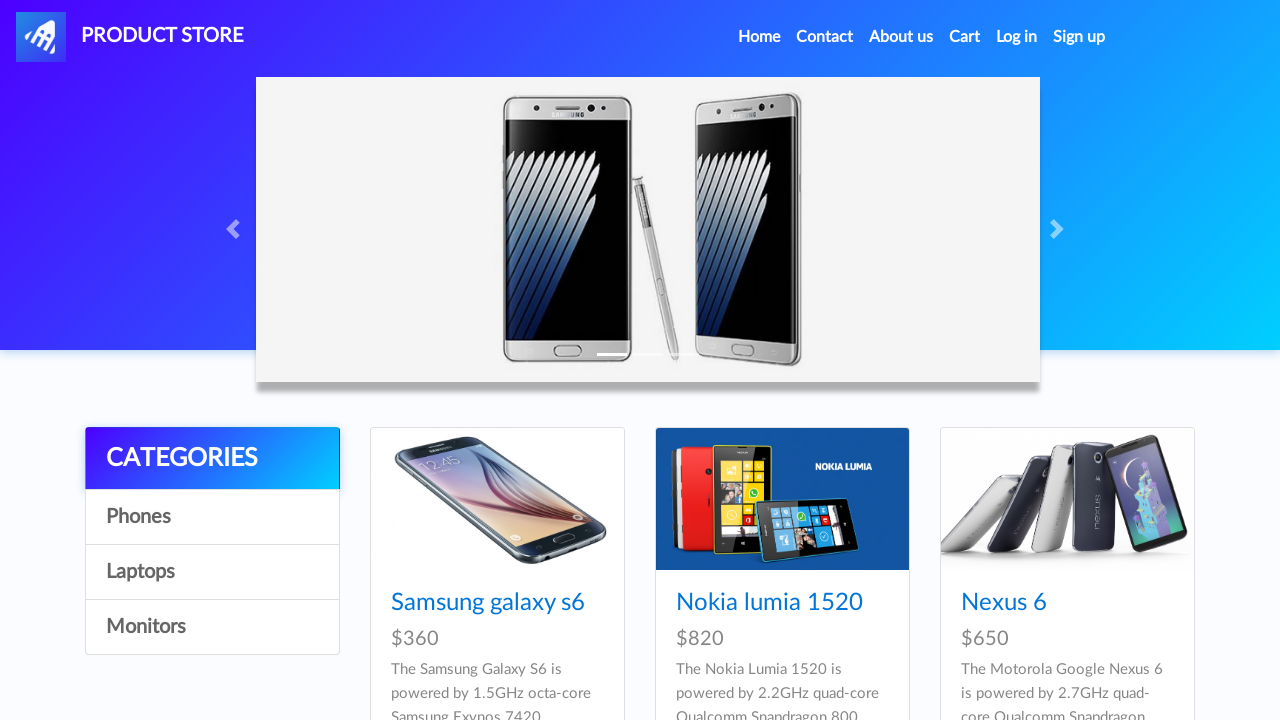

Waited for header element #nava to be visible
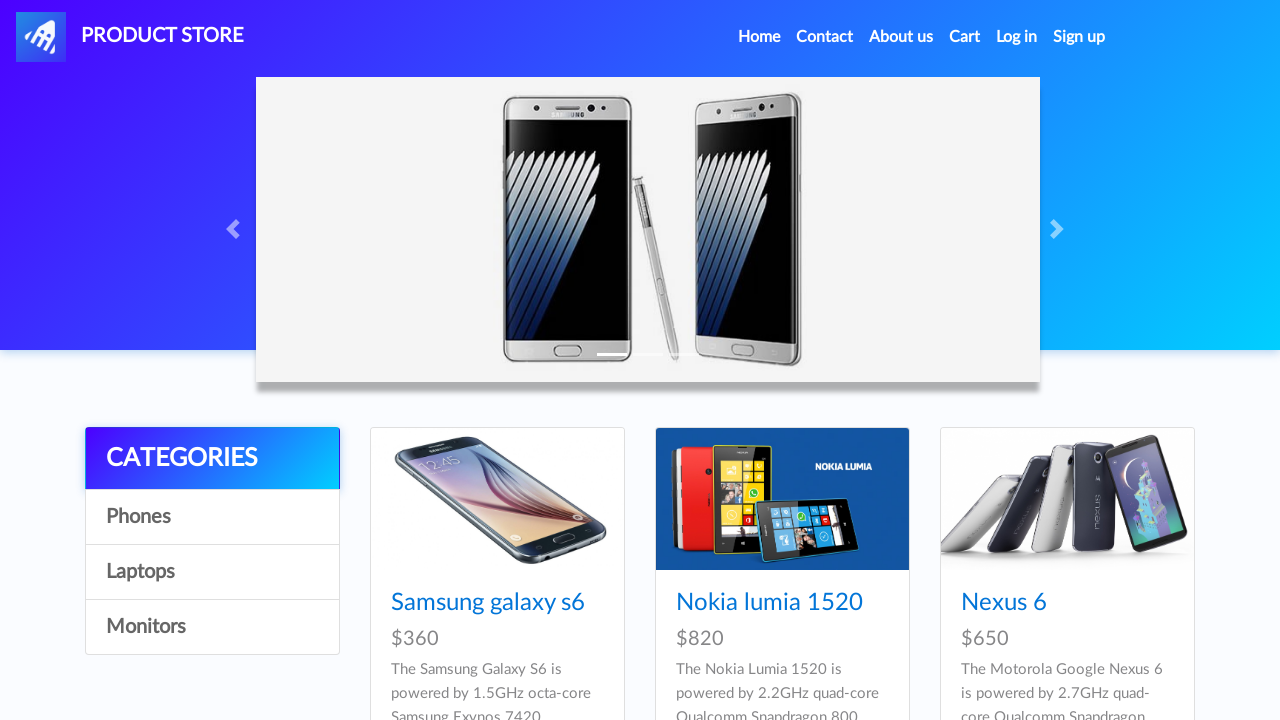

Retrieved header text content
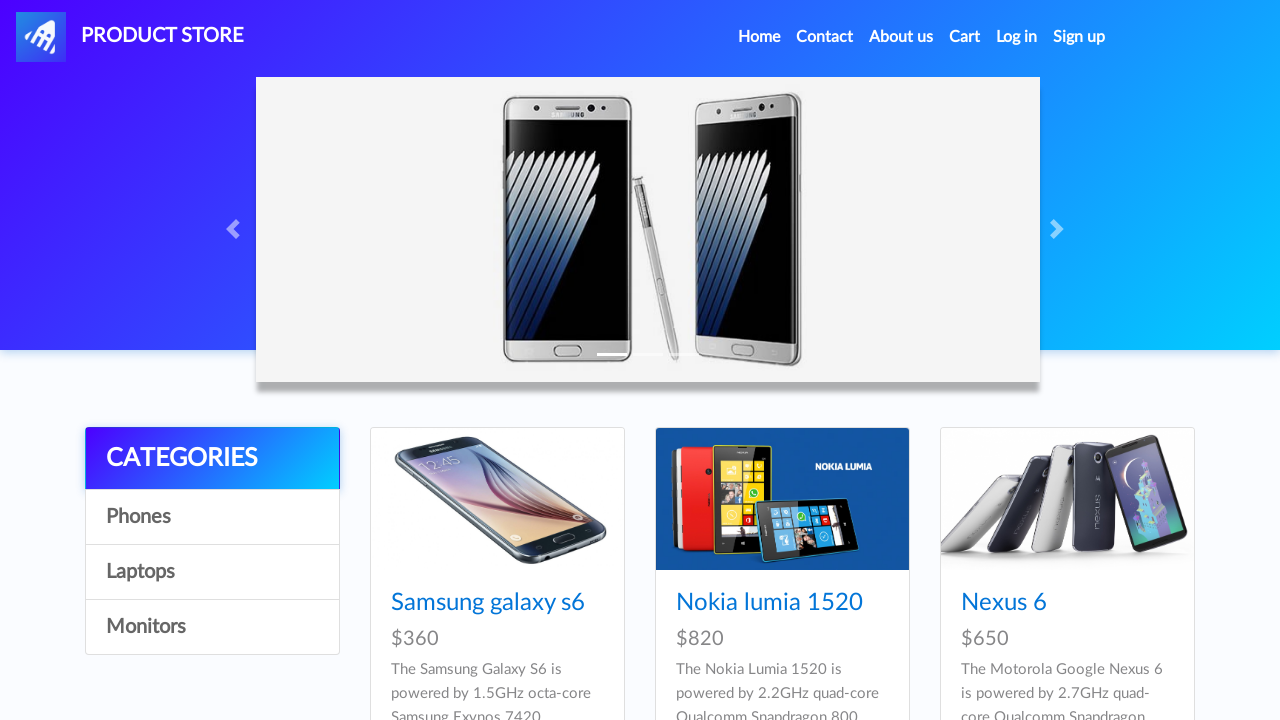

Header verification passed - text equals 'PRODUCT STORE'
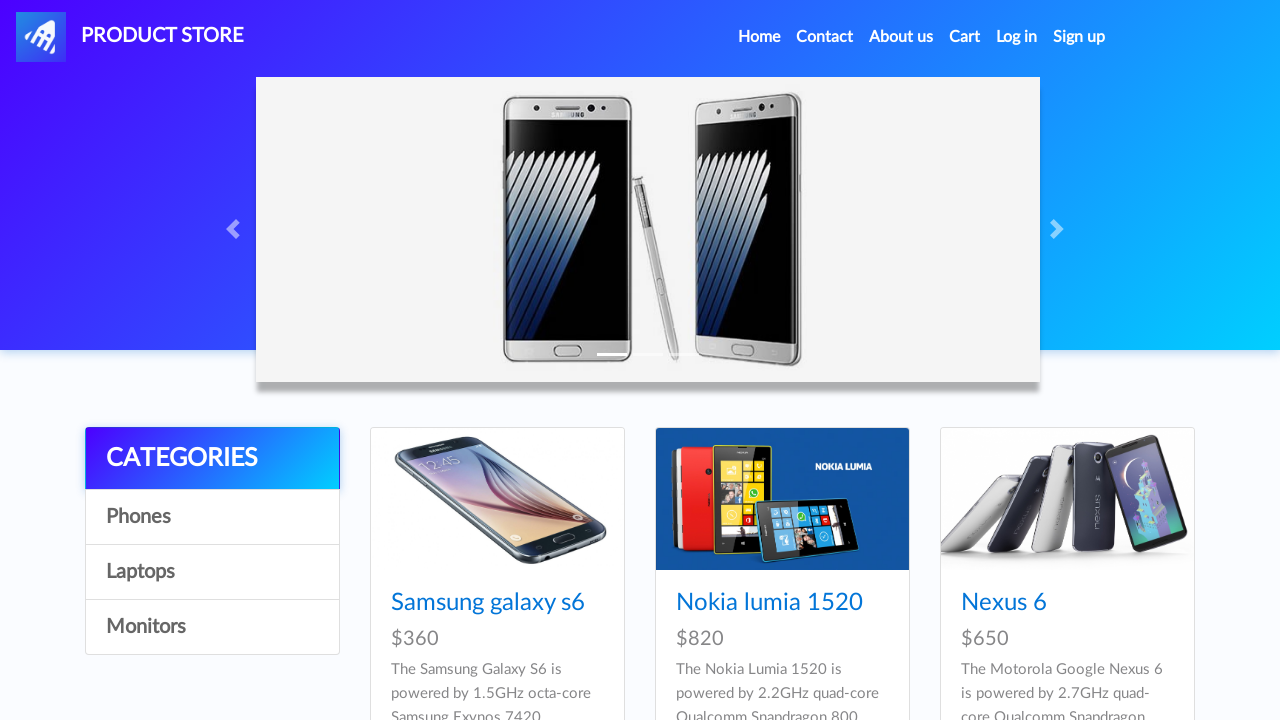

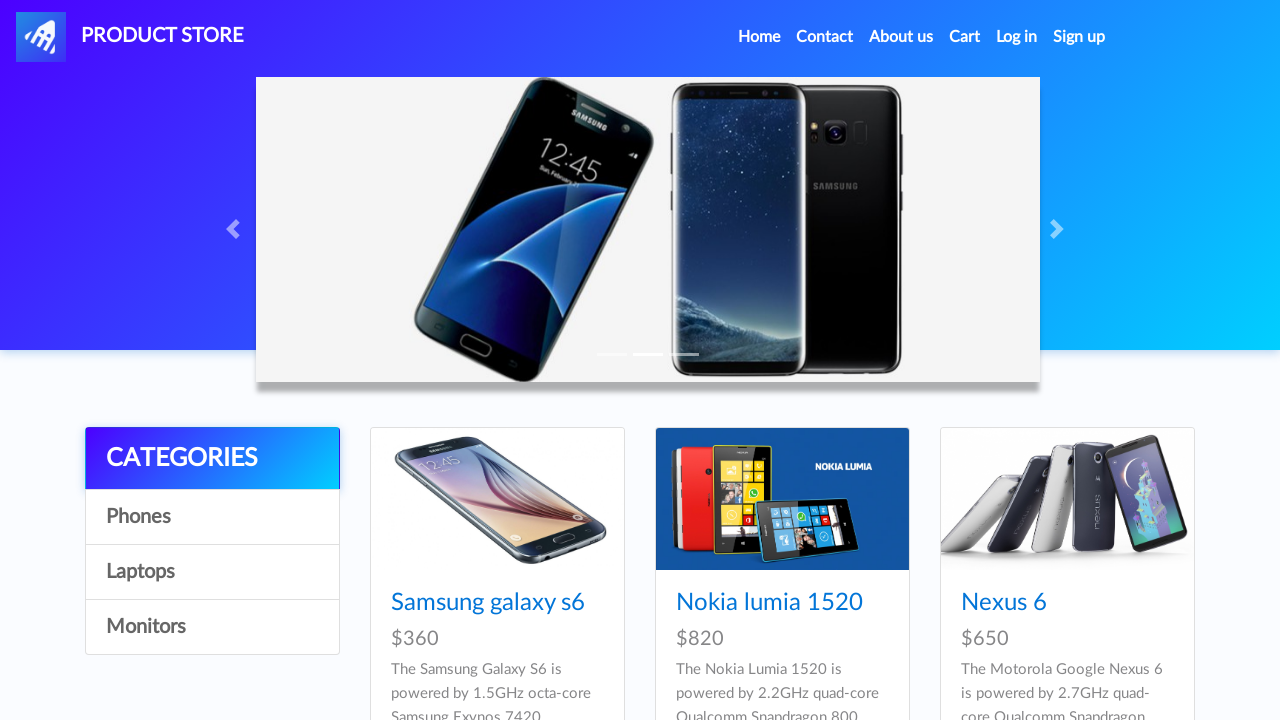